Tests state dropdown selection by selecting Illinois, then Virginia, then California using different selection methods (by visible text, by value, by index), and verifies California is the final selection.

Starting URL: https://practice.cydeo.com/dropdown

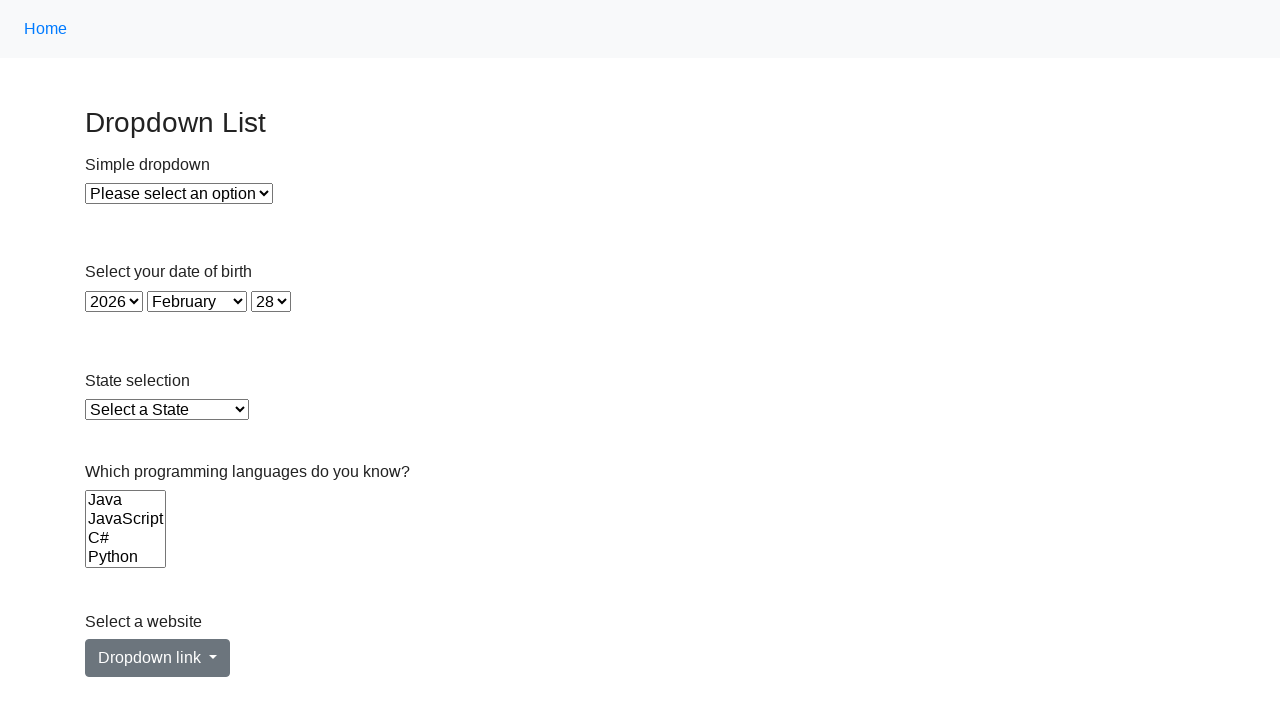

Selected Illinois from state dropdown by visible text on select#state
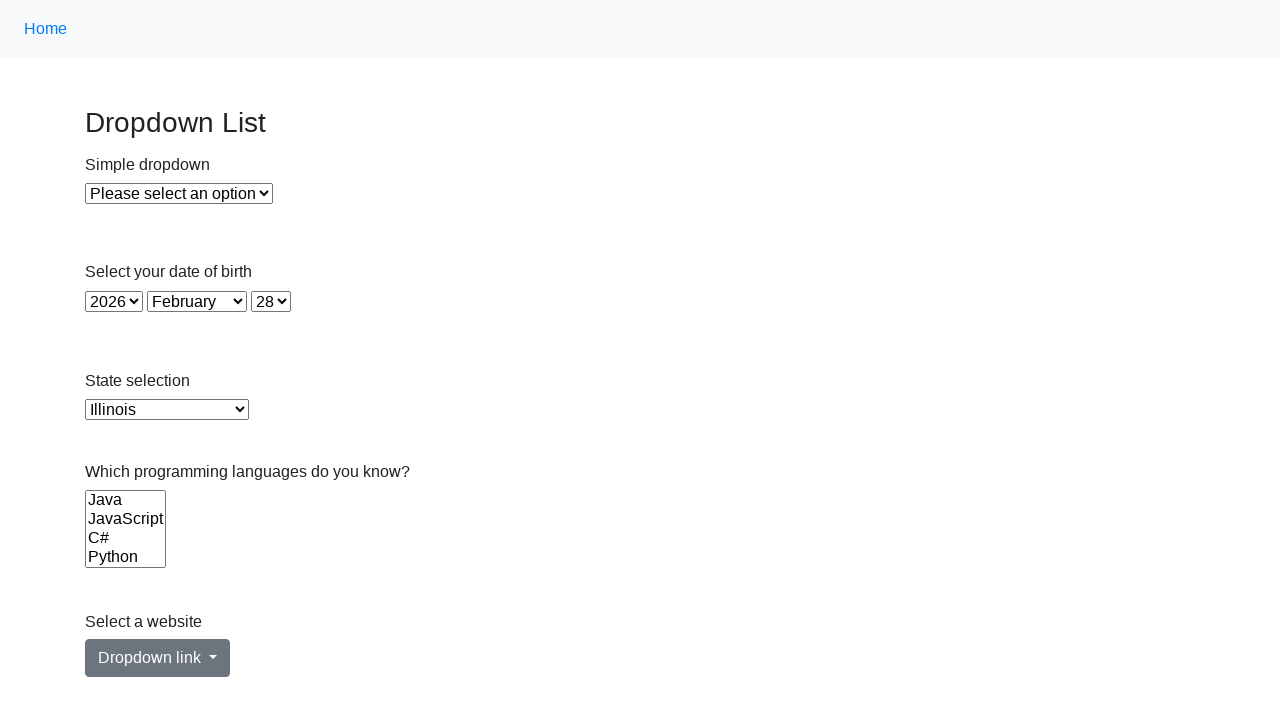

Selected Virginia from state dropdown by value on select#state
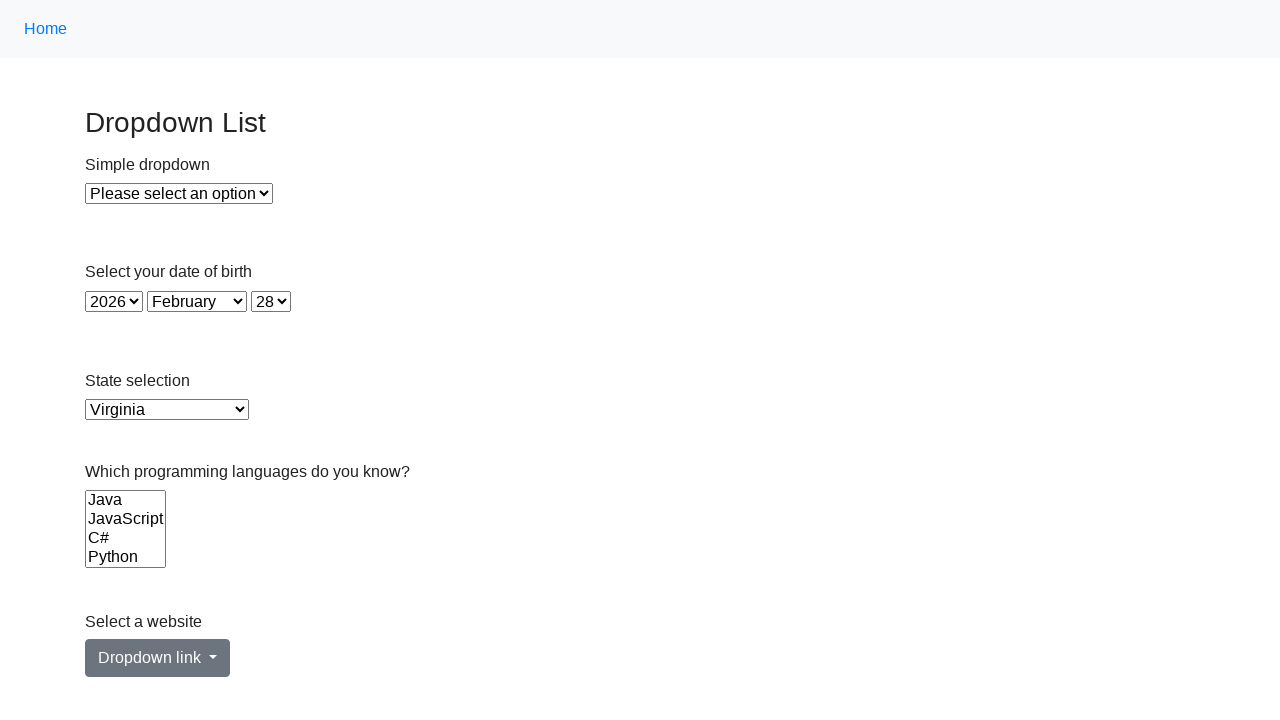

Selected California from state dropdown by index 5 on select#state
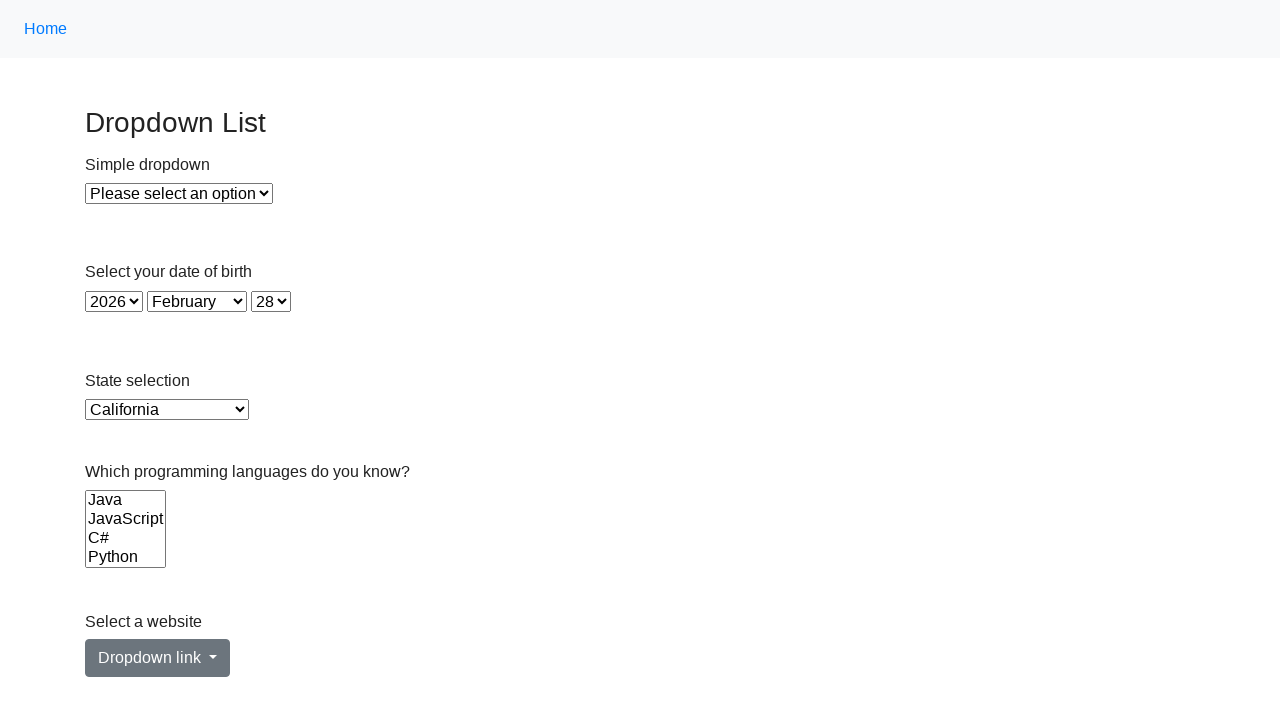

Retrieved current value of state dropdown
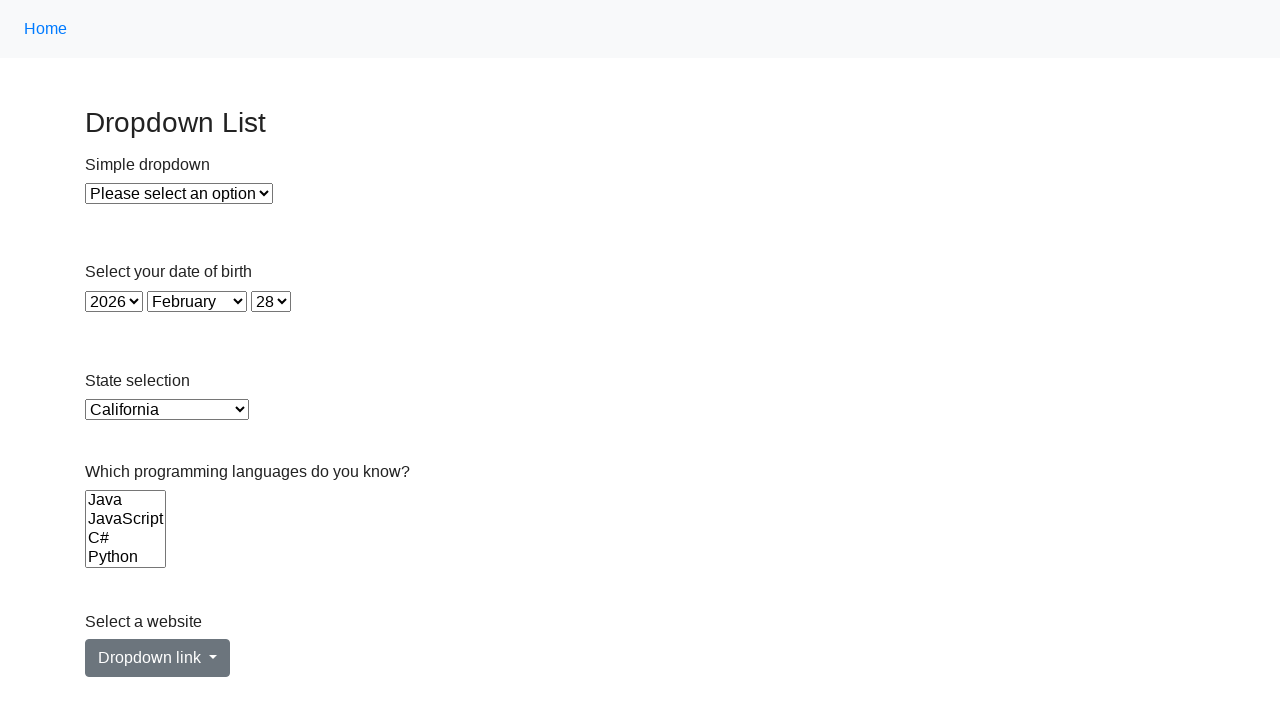

Verified that California is the selected option in the dropdown
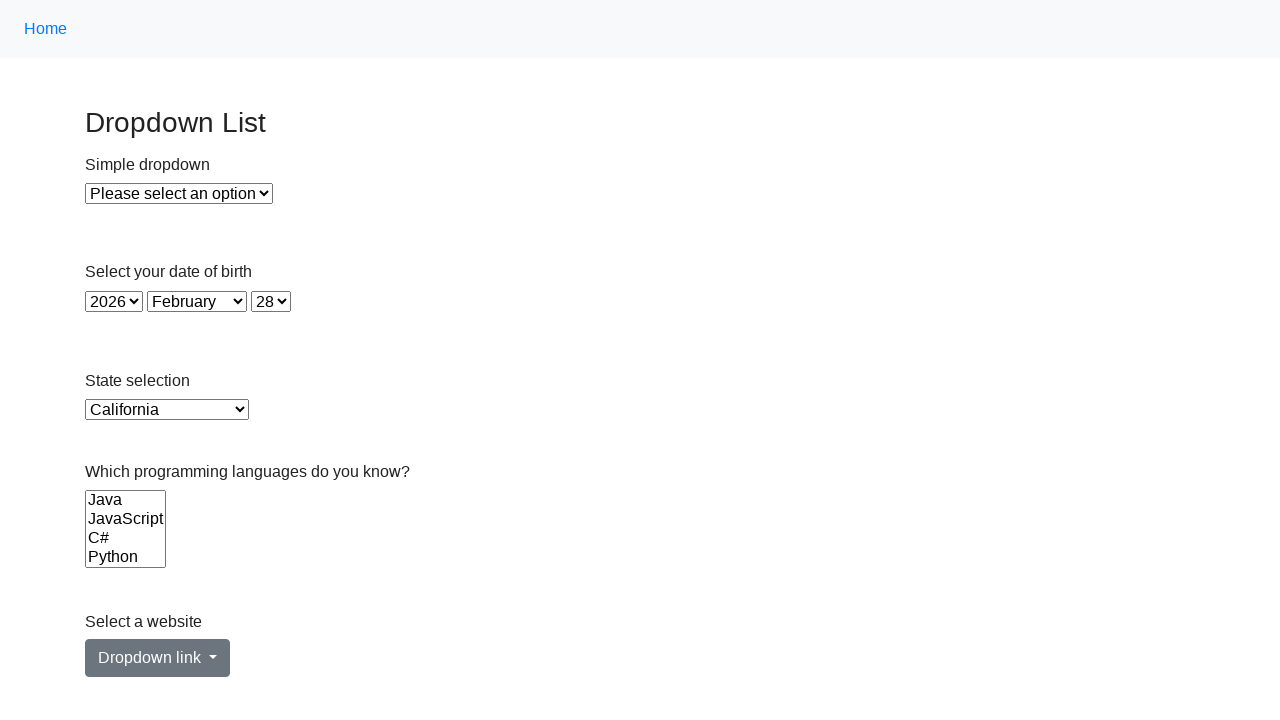

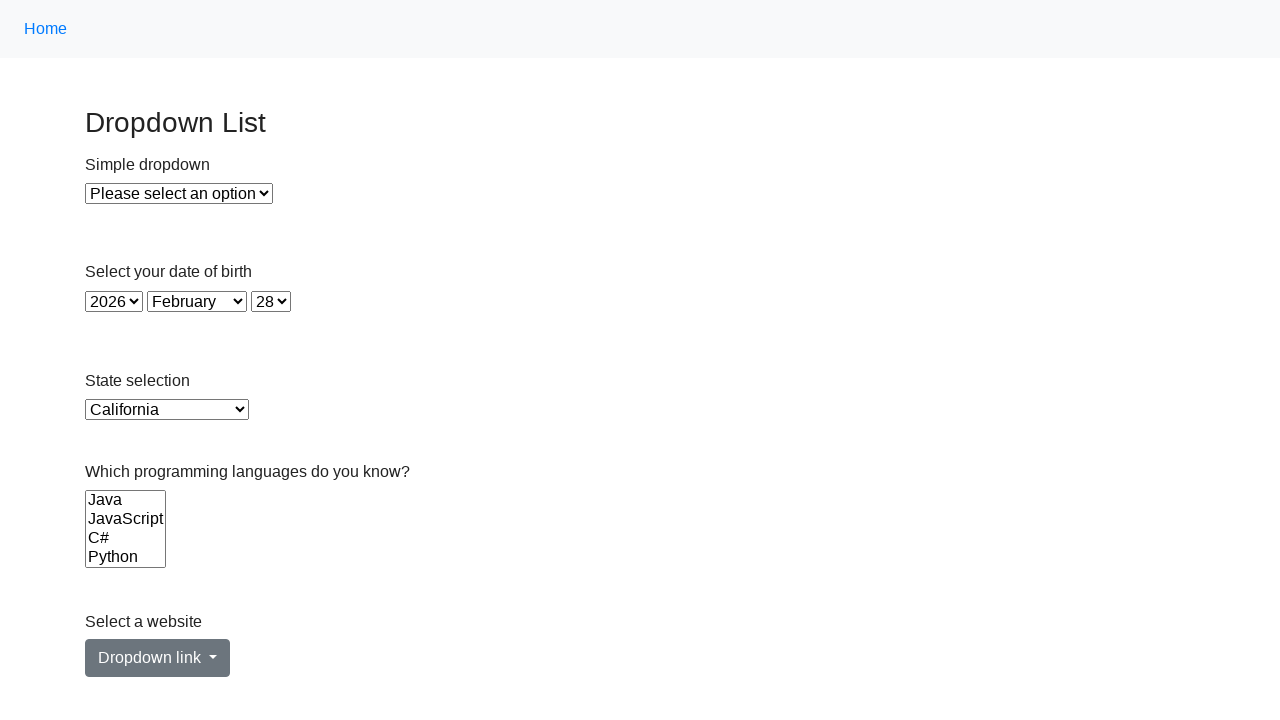